Tests drag and drop functionality on the jQueryUI droppable demo page by dragging an element and dropping it onto a target area, then verifies the drop was successful.

Starting URL: http://jqueryui.com/resources/demos/droppable/default.html

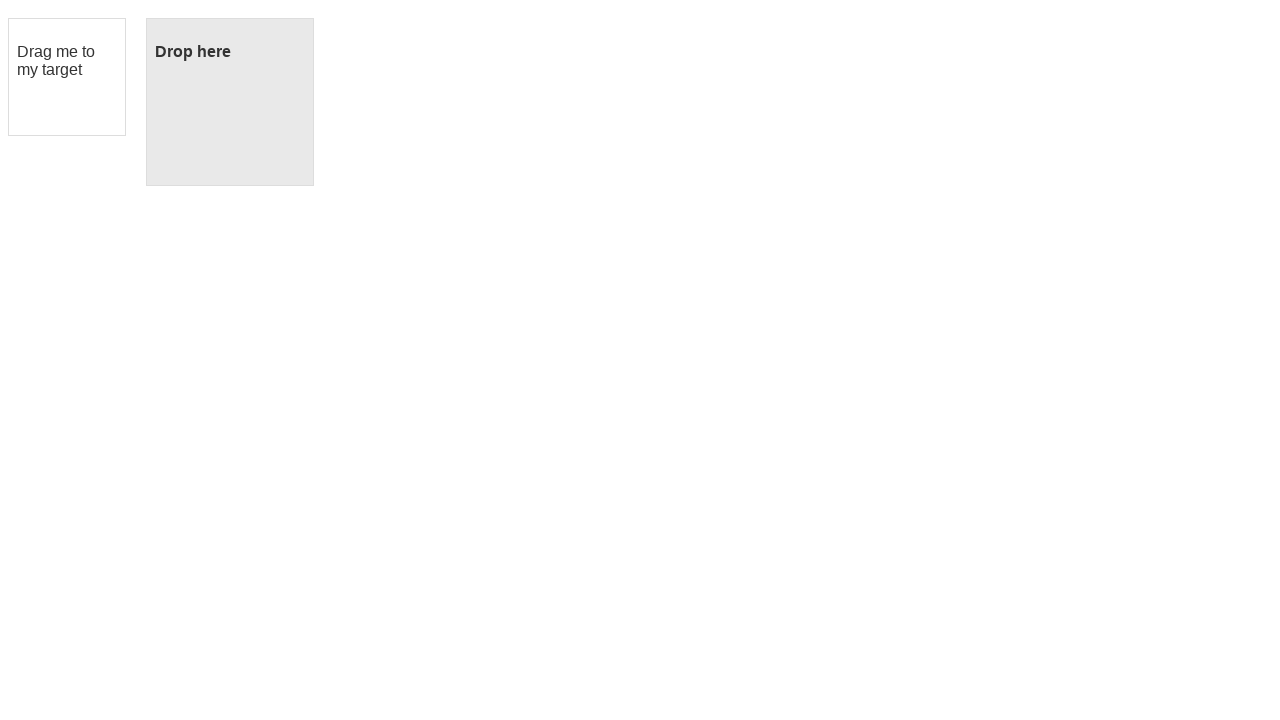

Waited for draggable element to be present
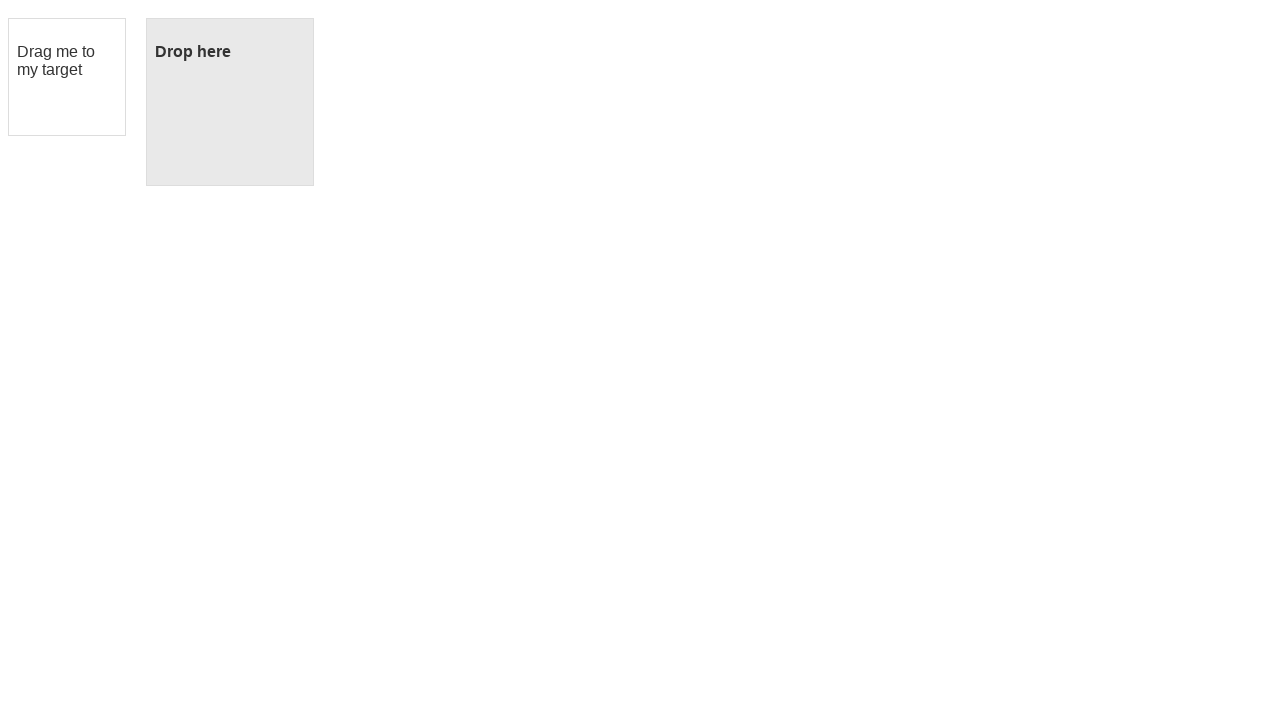

Waited for droppable element to be present
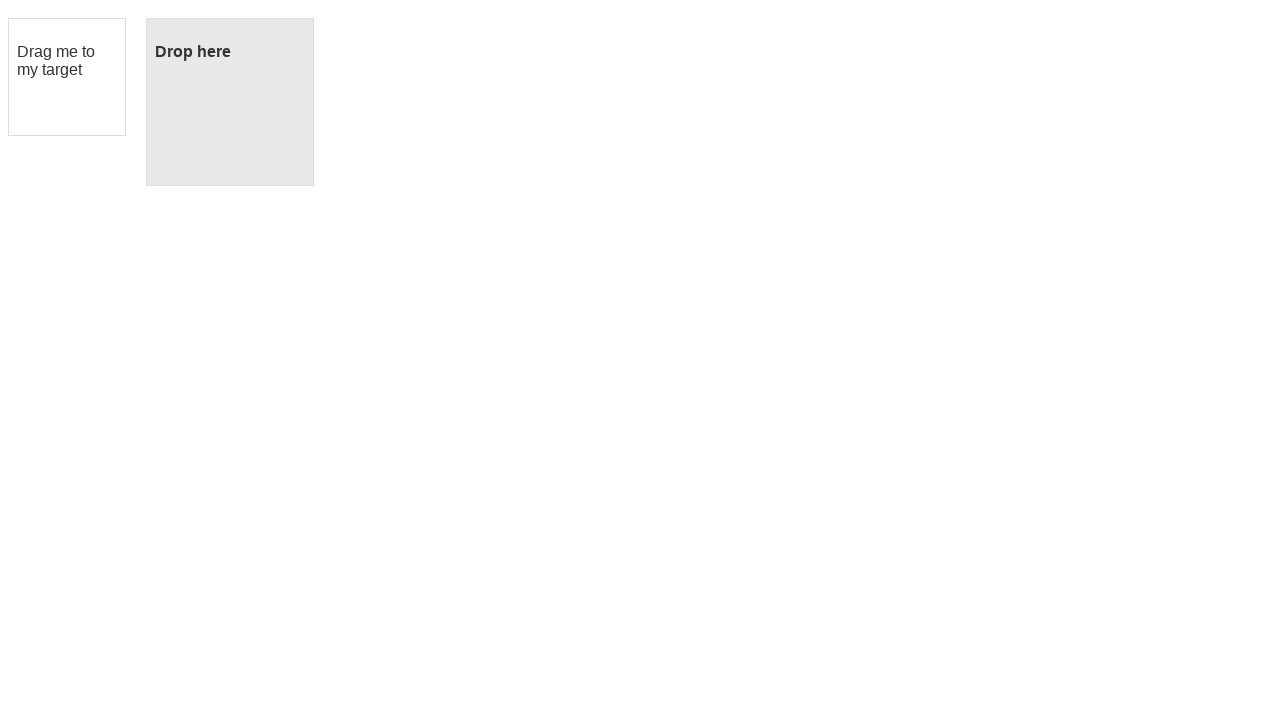

Dragged draggable element onto droppable target area at (230, 102)
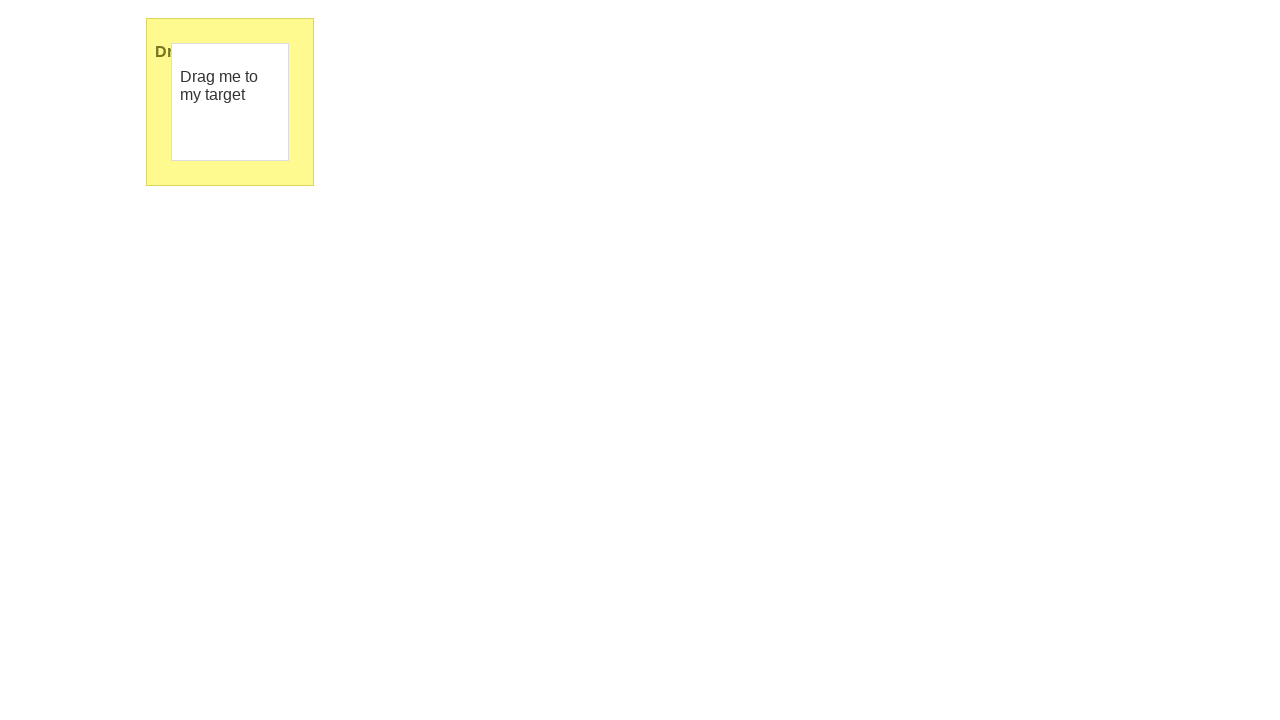

Verified that drop was successful - droppable element now displays 'Dropped!' text
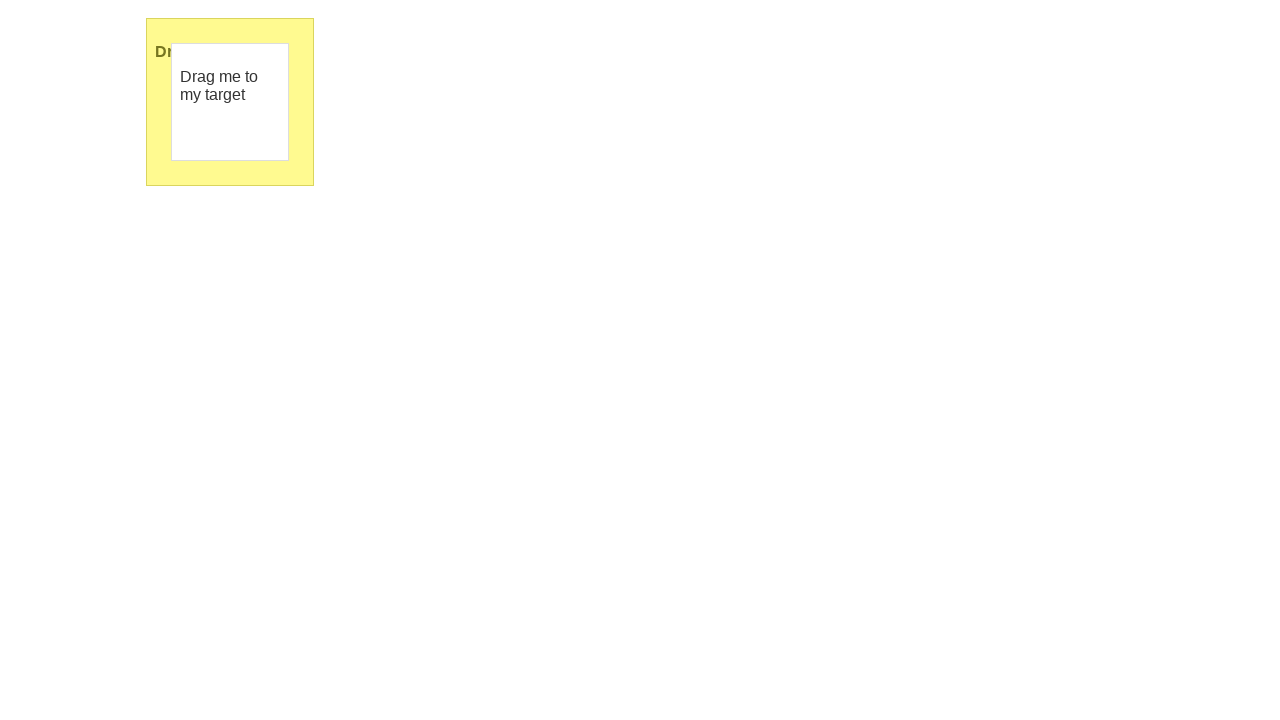

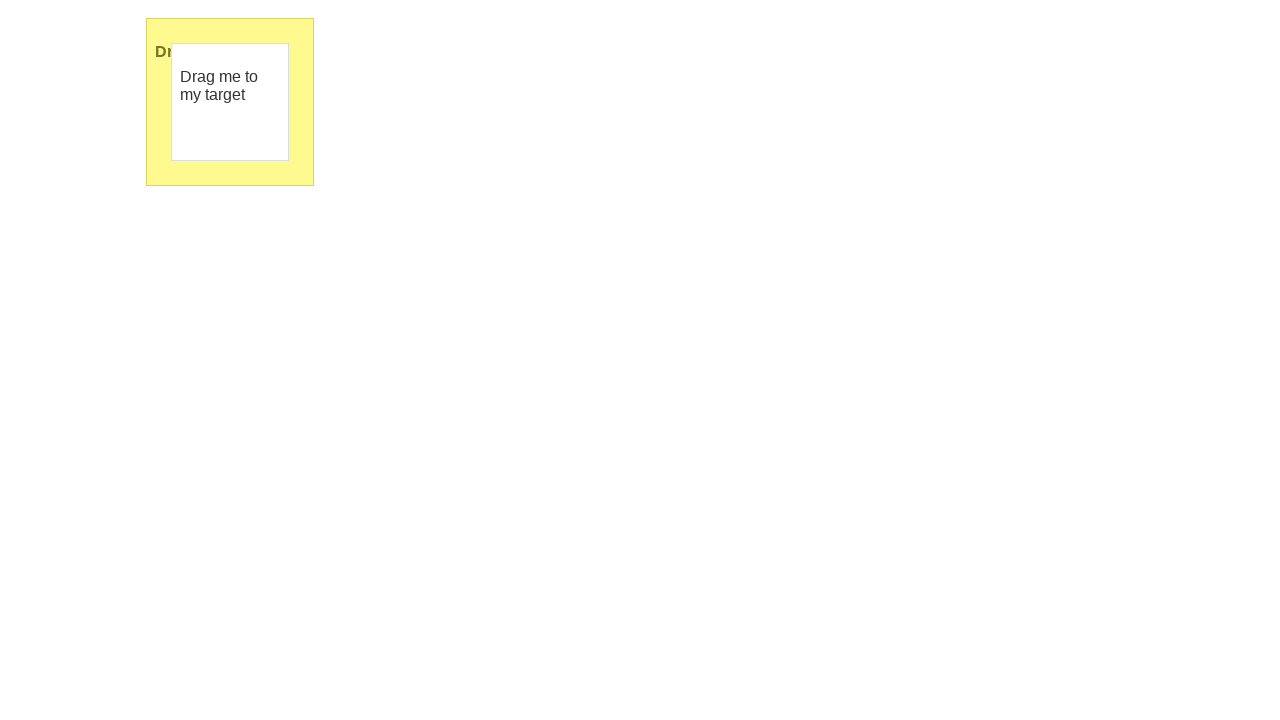